Tests dropdown selection functionality by navigating to the dropdown page and selecting an option from the dropdown menu

Starting URL: https://the-internet.herokuapp.com/

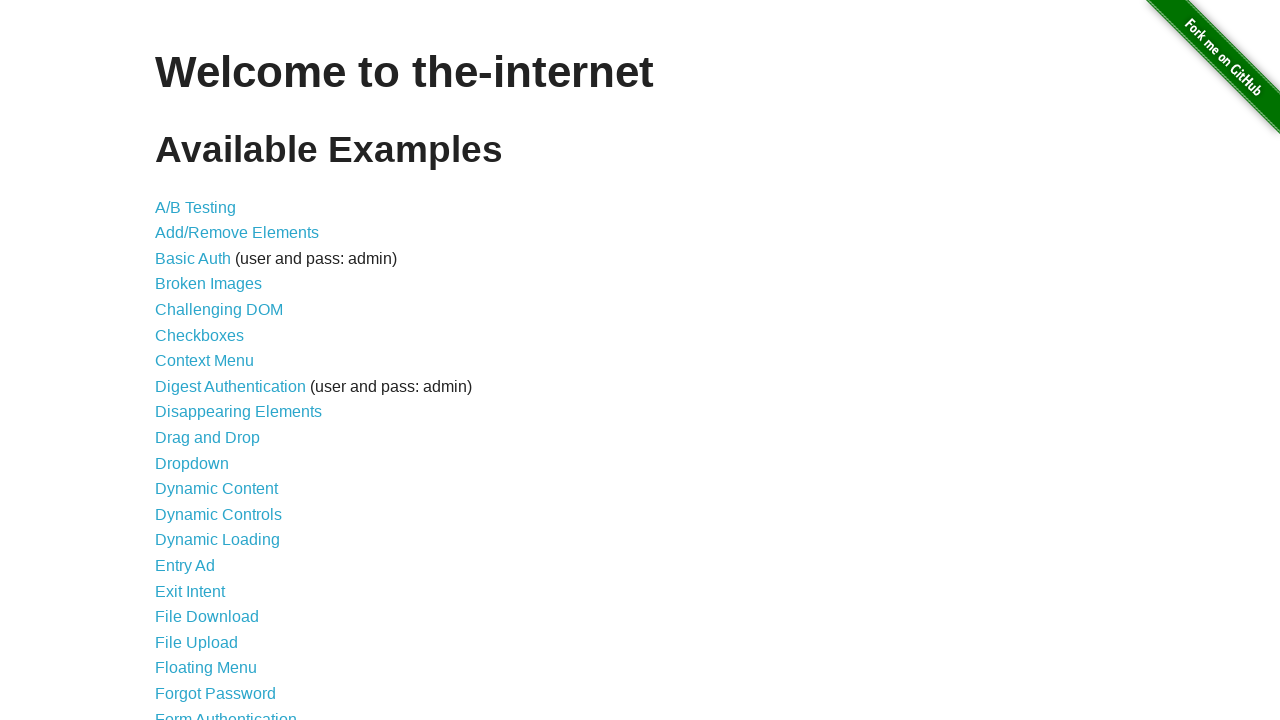

Clicked on Dropdown link to navigate to dropdown page at (192, 463) on a:has-text('Dropdown')
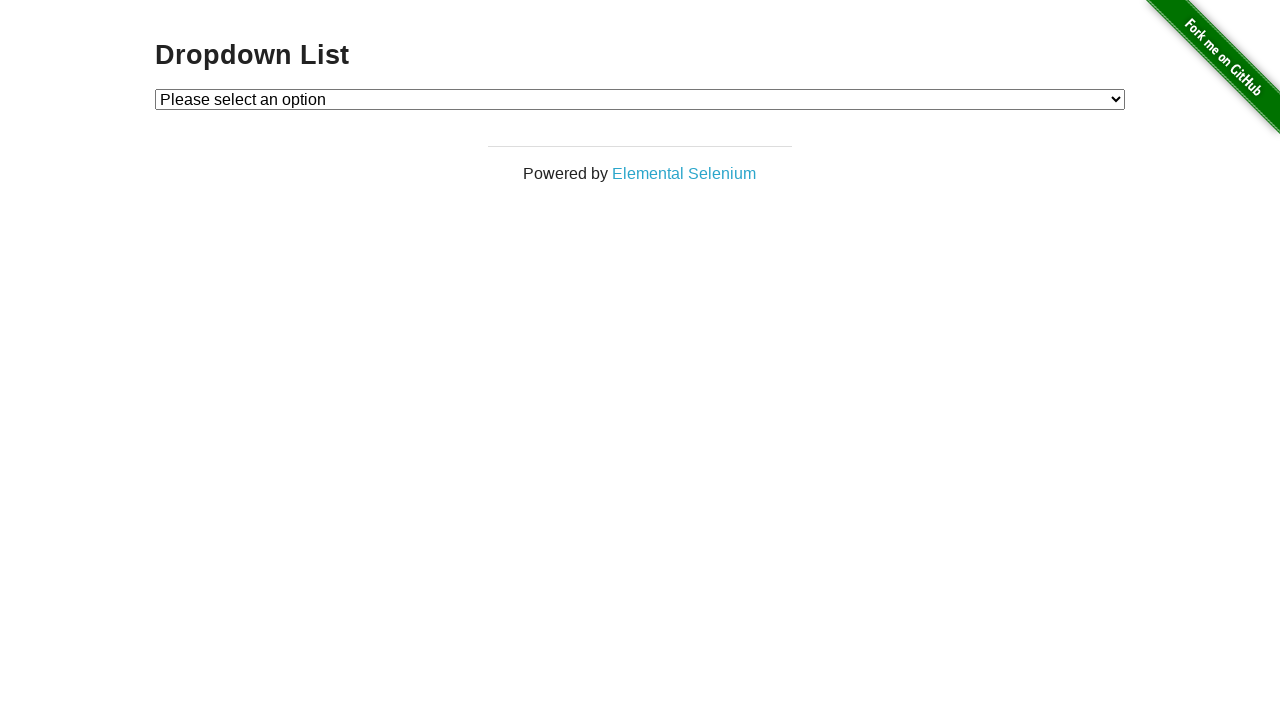

Dropdown menu element is now visible
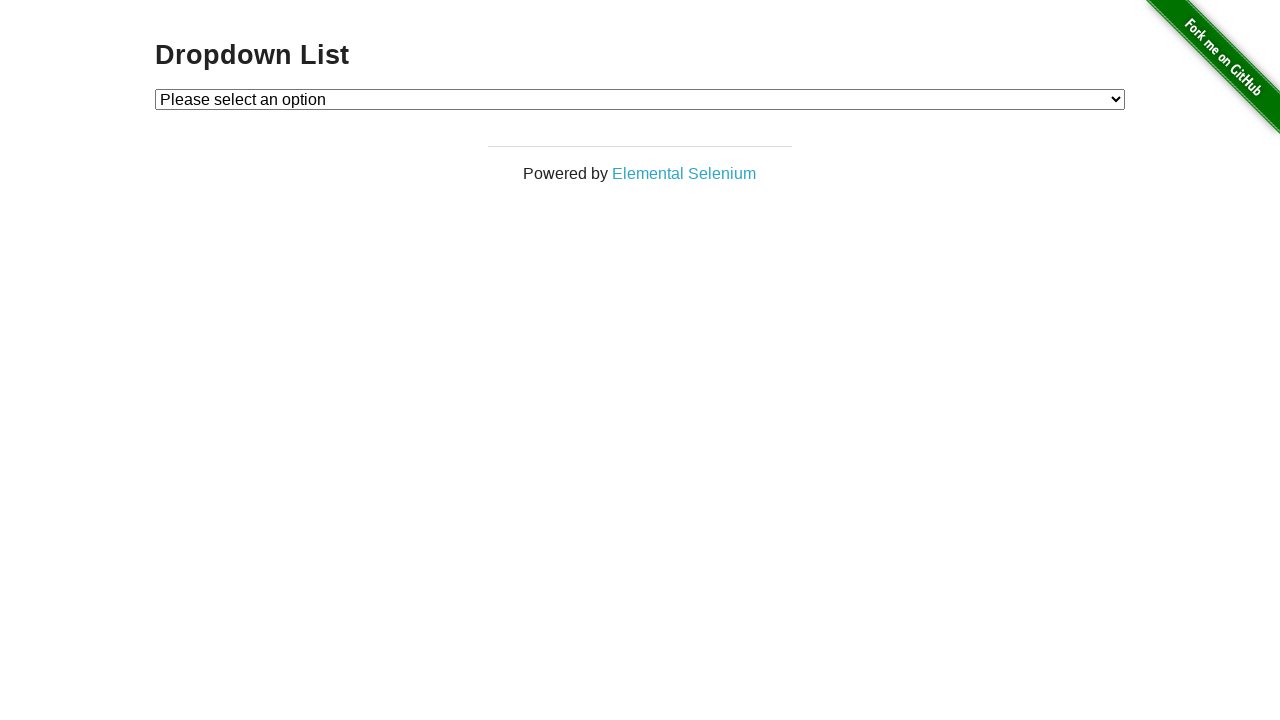

Selected Option 2 from the dropdown menu on #dropdown
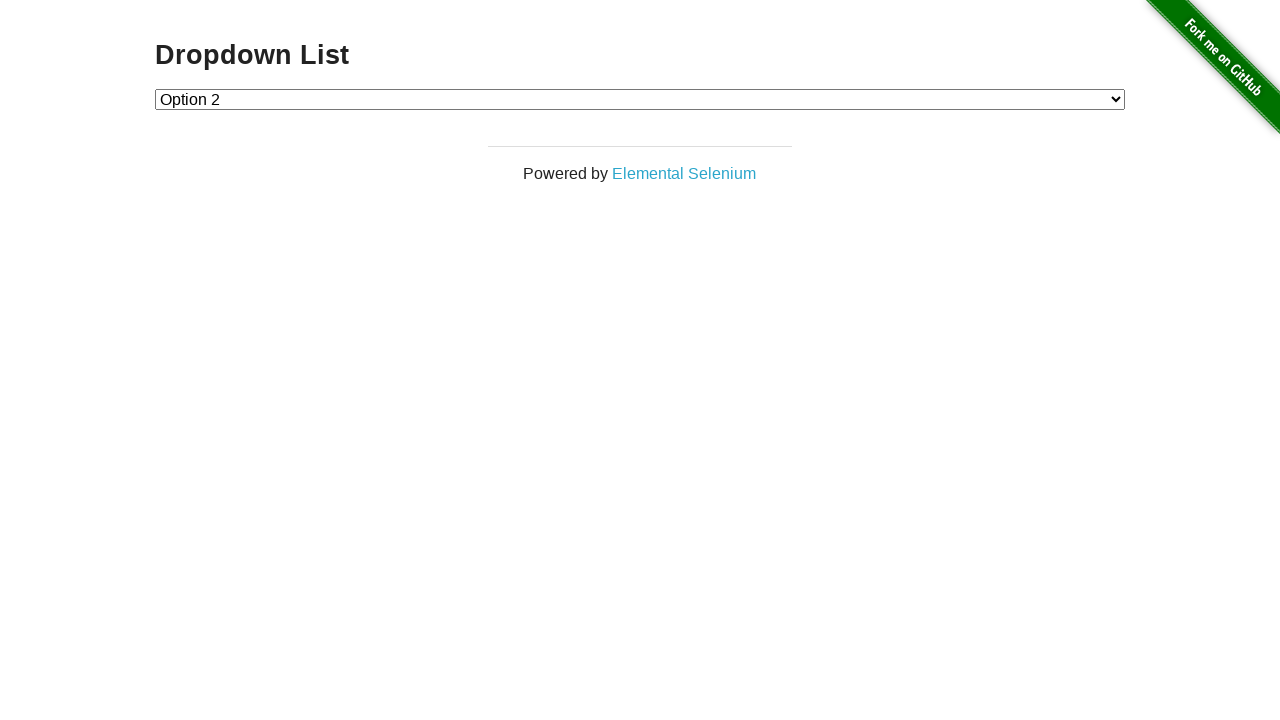

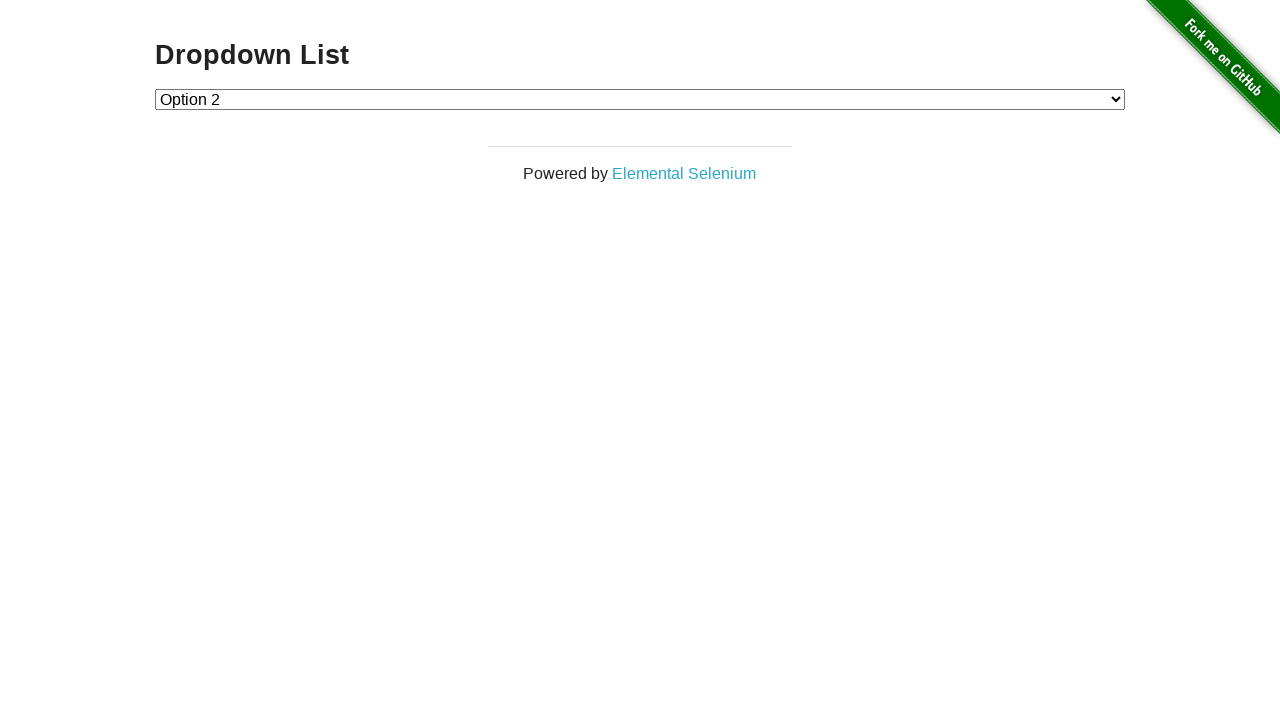